Tests scrolling functionality on a page with a fixed header table, scrolls within the table, sums values in a column, and verifies the total against the displayed amount

Starting URL: https://rahulshettyacademy.com/AutomationPractice

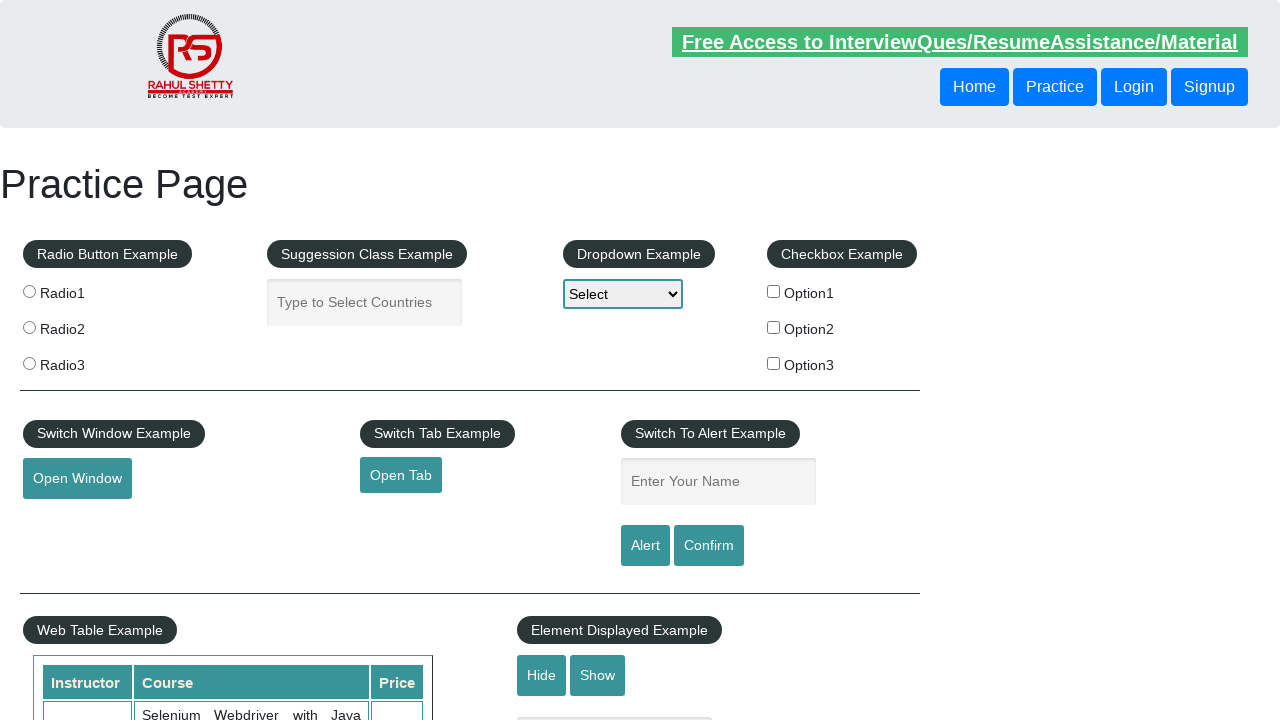

Scrolled main window down 600 pixels
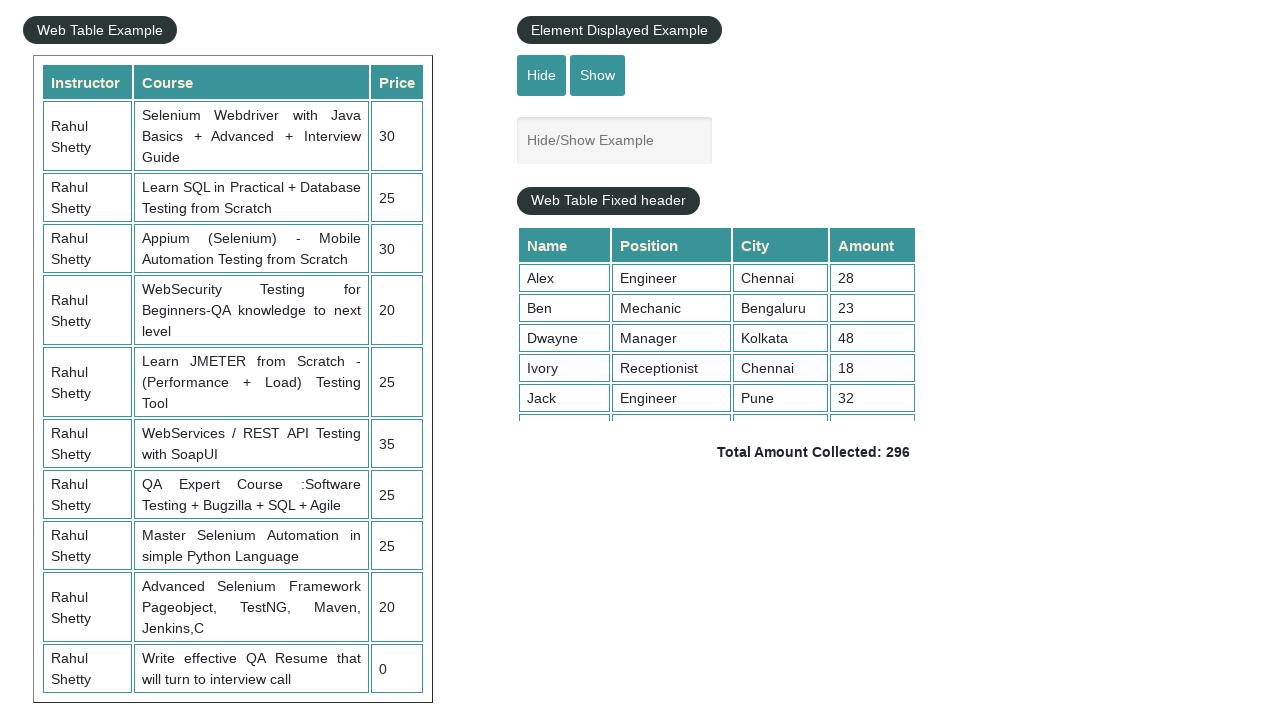

Scrolled within fixed header table by 500 pixels
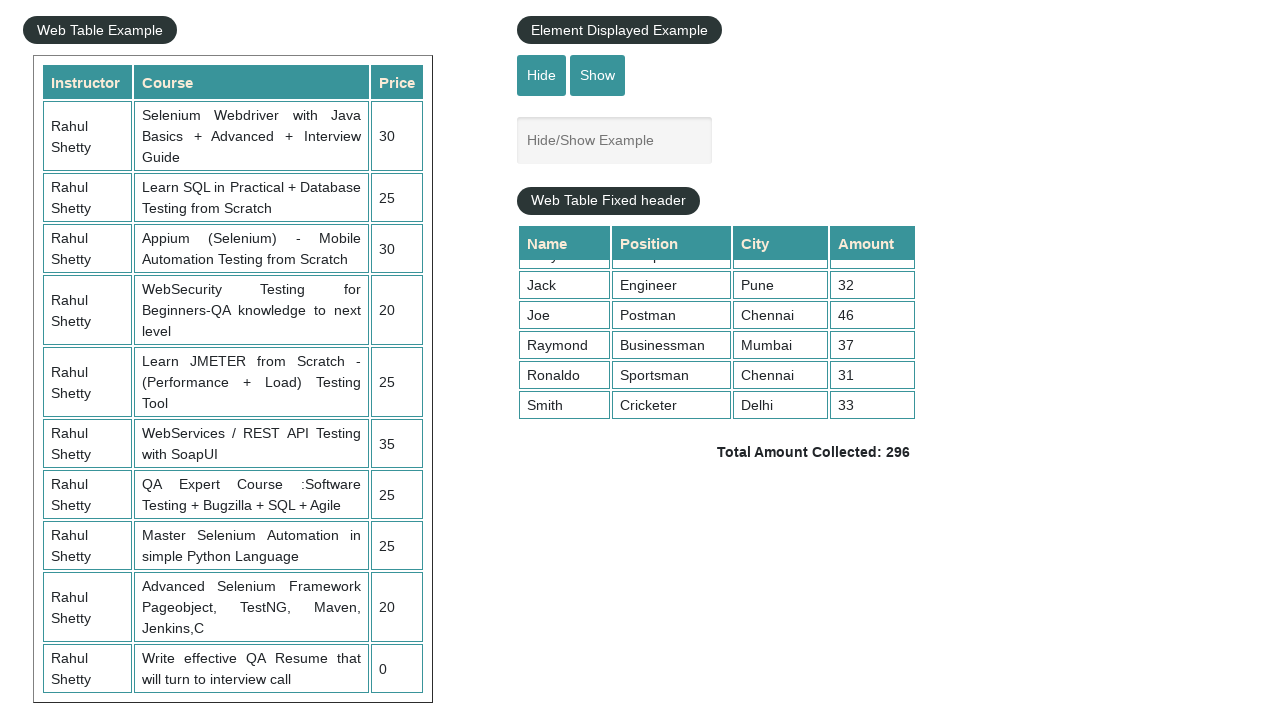

Table 4th column cells loaded
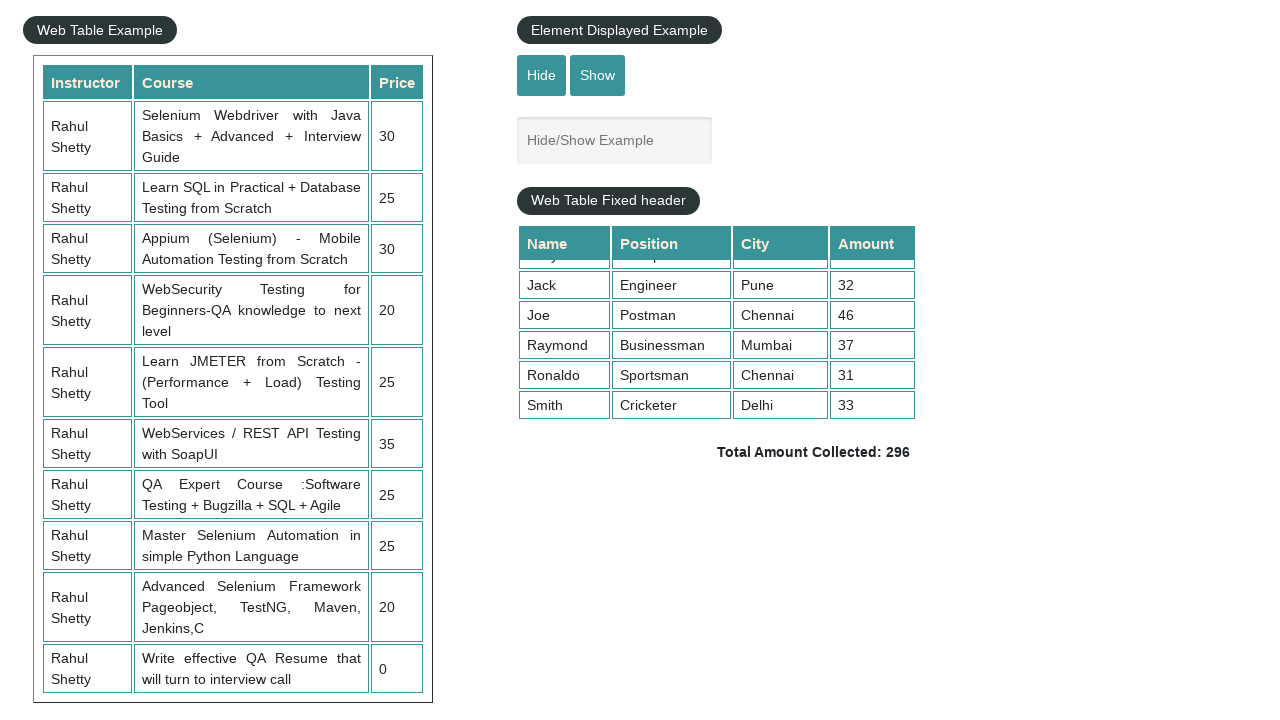

Retrieved all values from 4th column of table
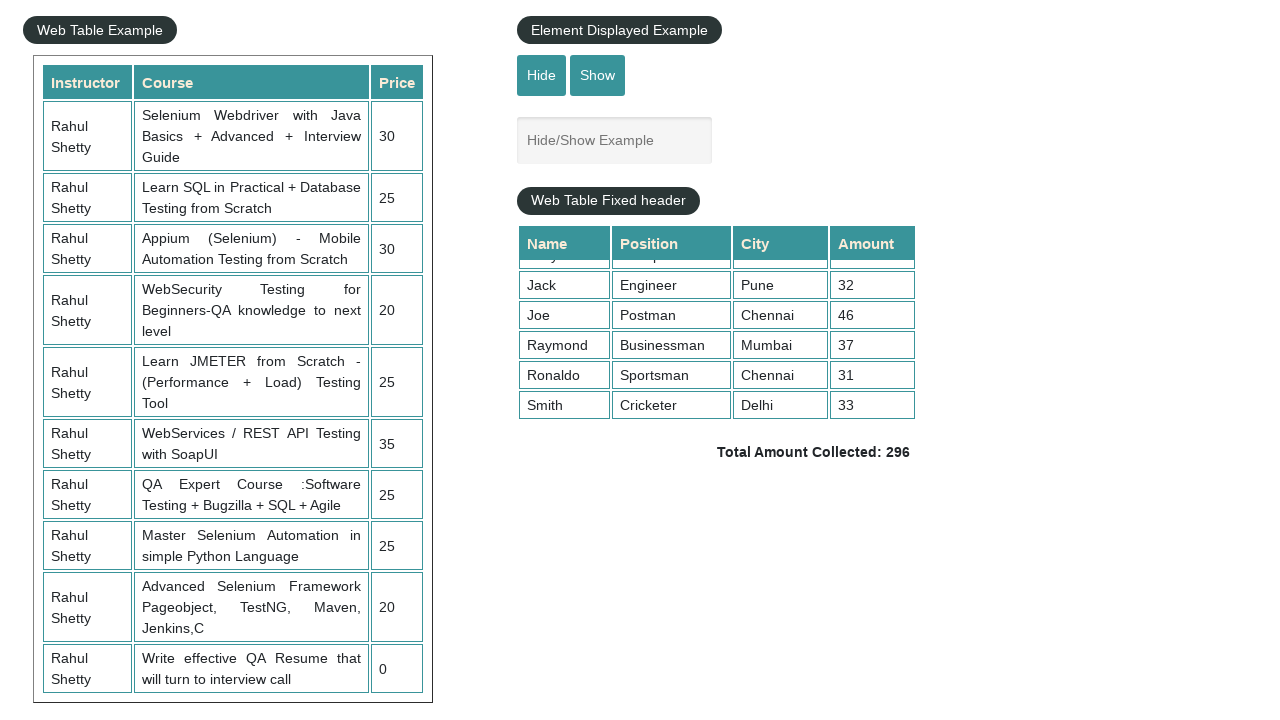

Calculated sum of 4th column values: 296
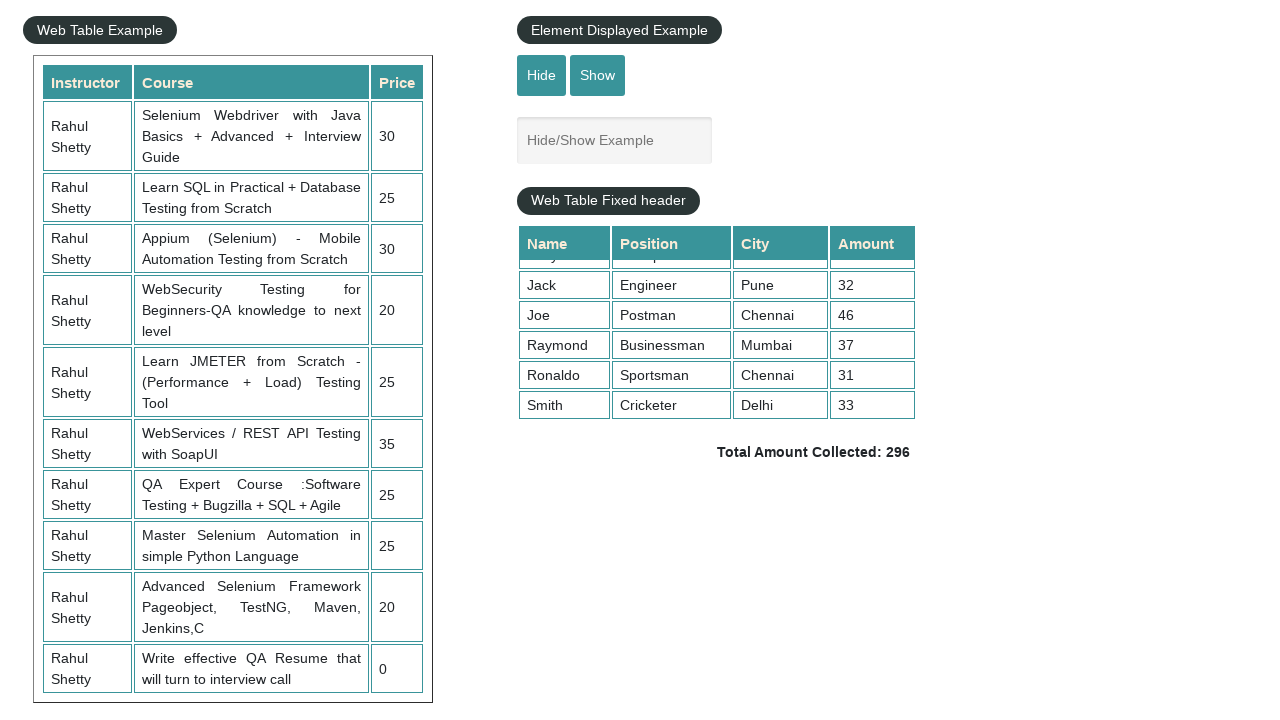

Retrieved expected total amount from page
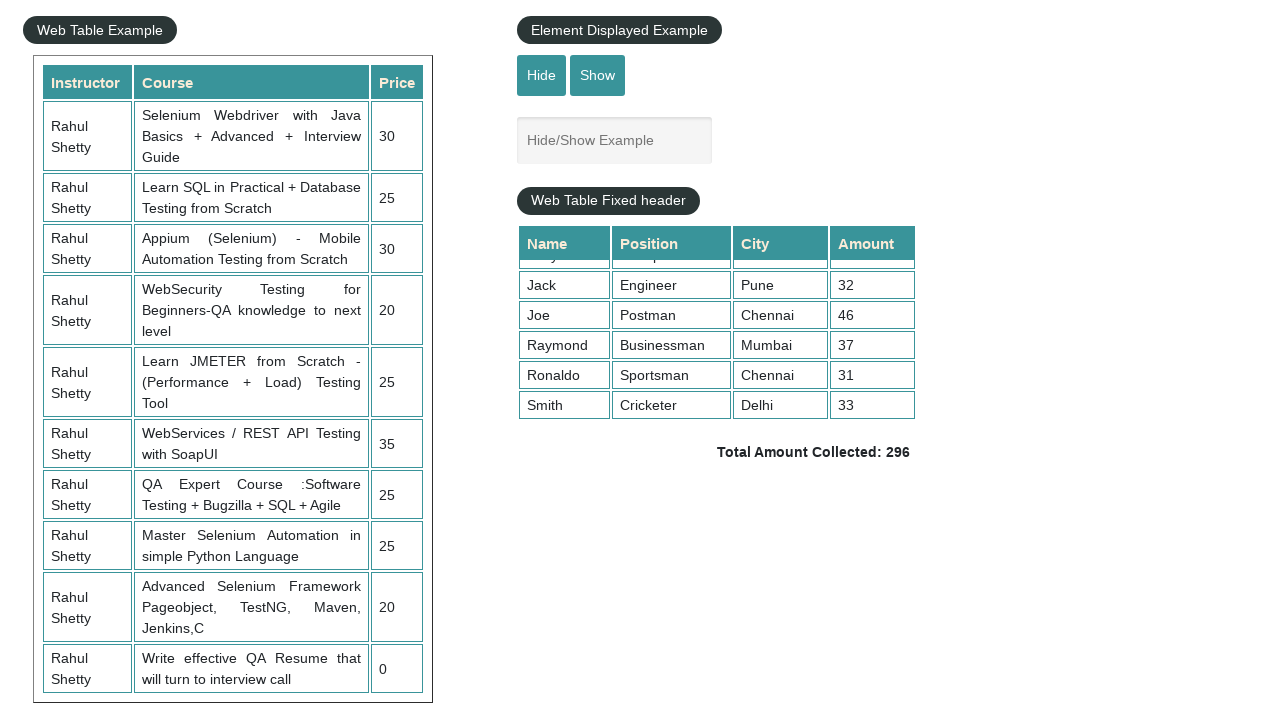

Parsed expected total: 296
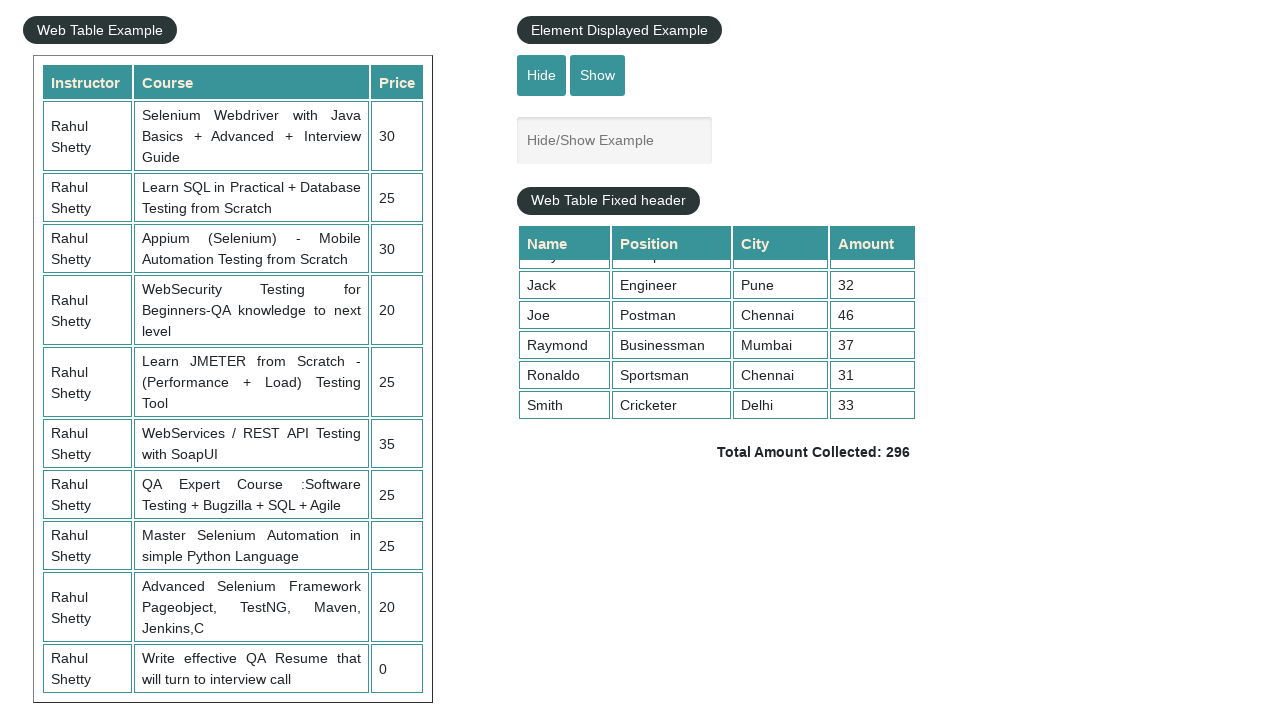

Verified calculated sum 296 matches expected total 296
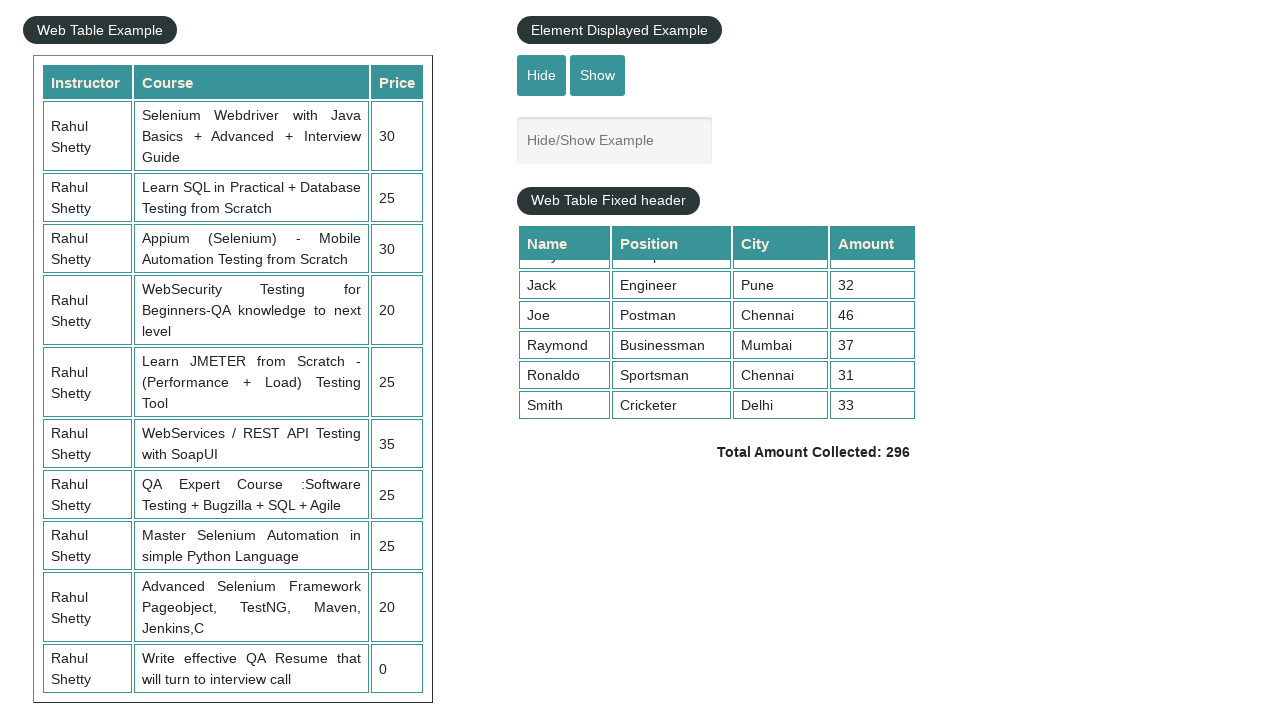

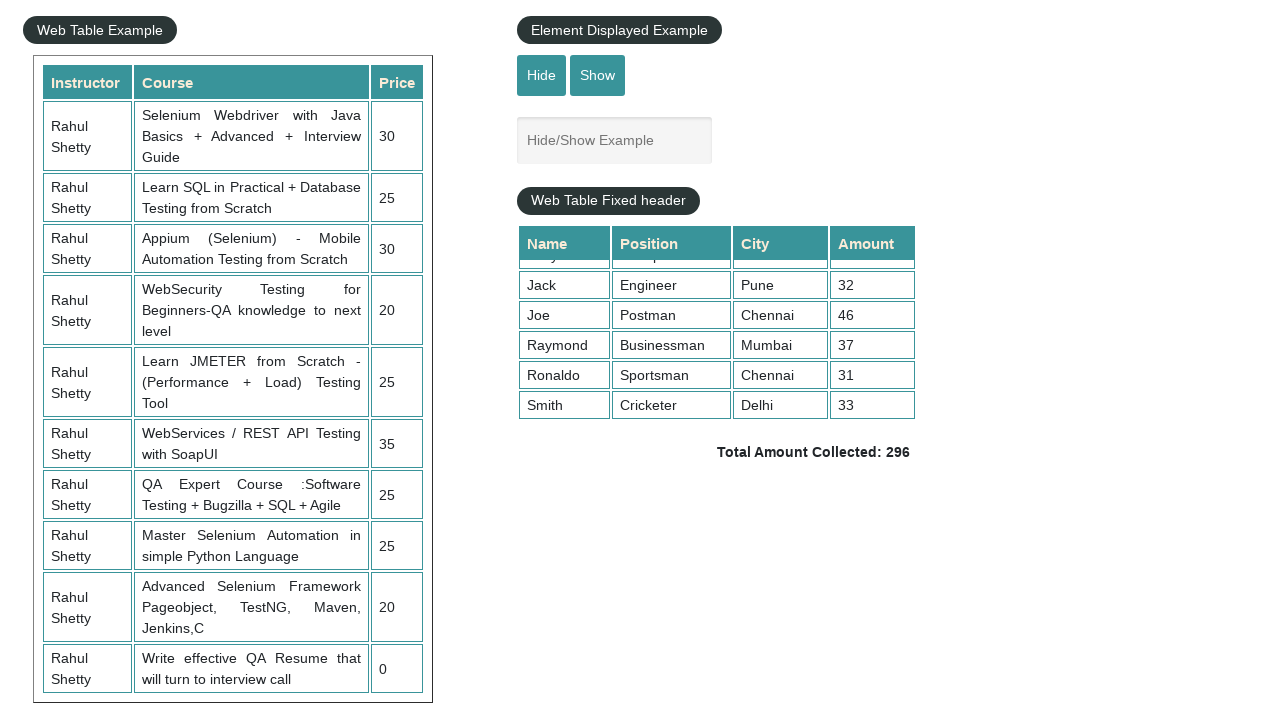